Tests dropdown functionality on the Heroku test site by navigating to the dropdown page and selecting an option from the dropdown menu

Starting URL: http://the-internet.herokuapp.com/dropdown

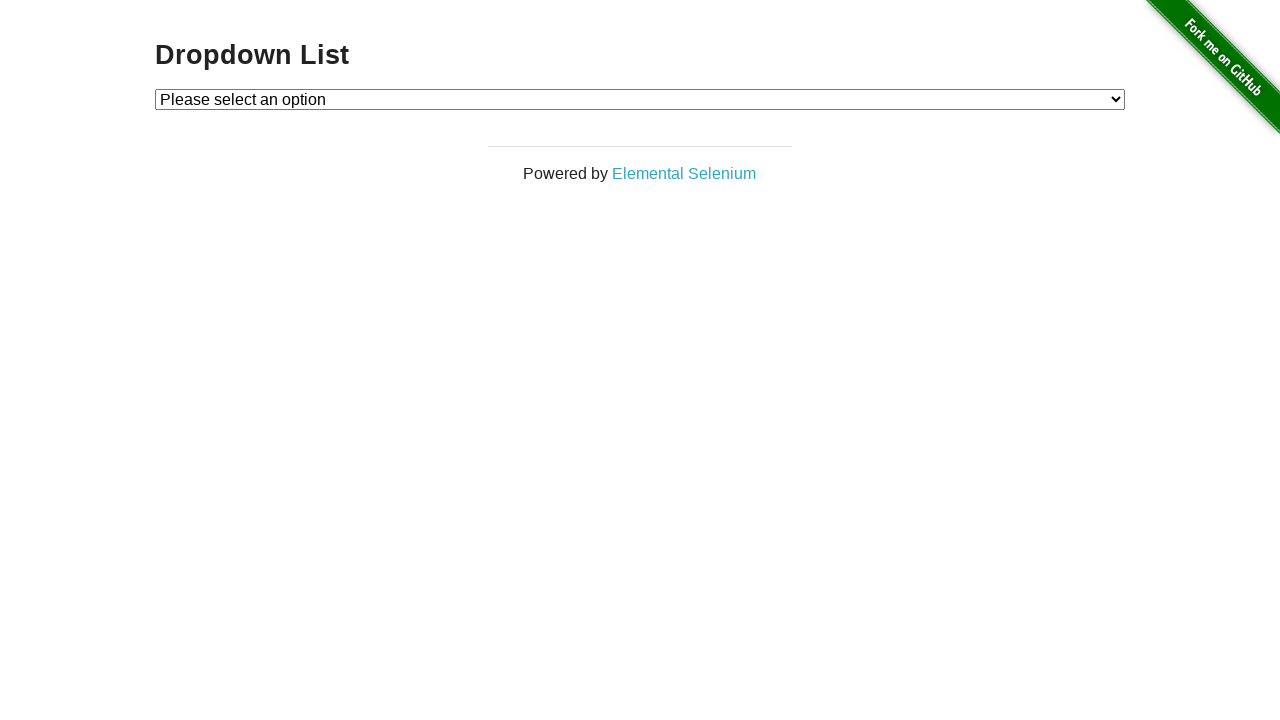

Waited for dropdown element to be visible
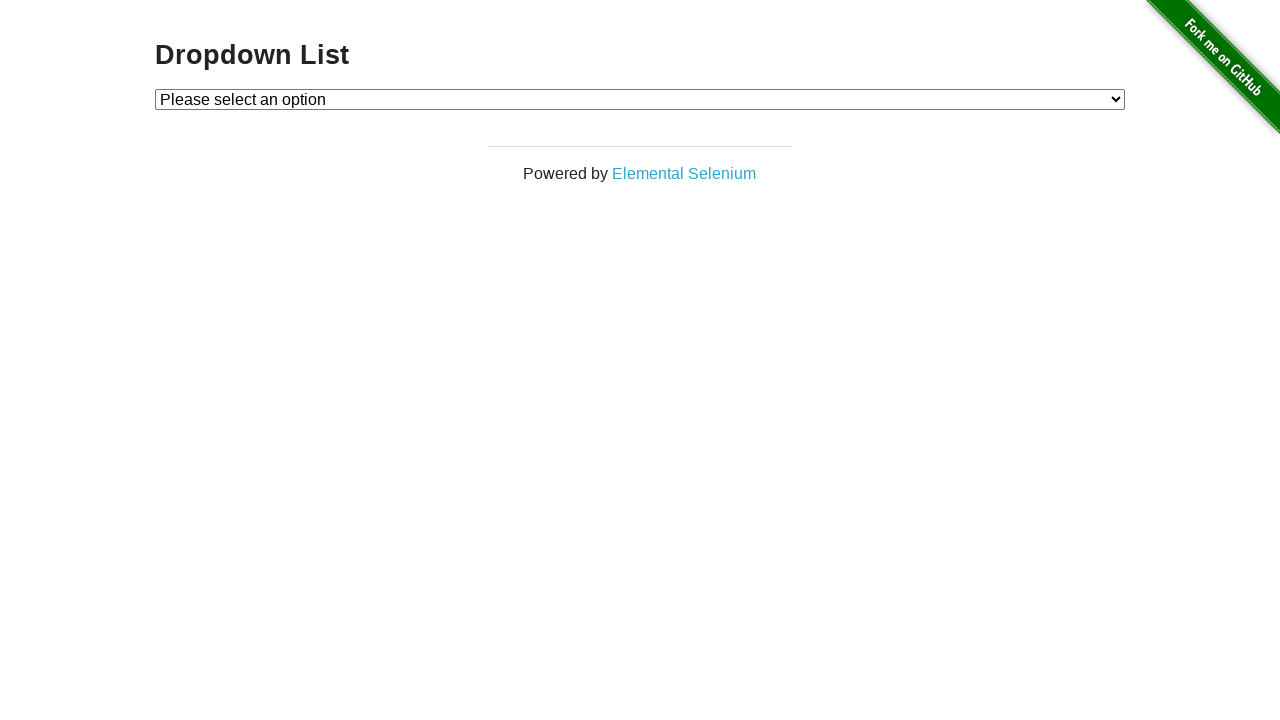

Selected Option 1 from the dropdown menu on #dropdown
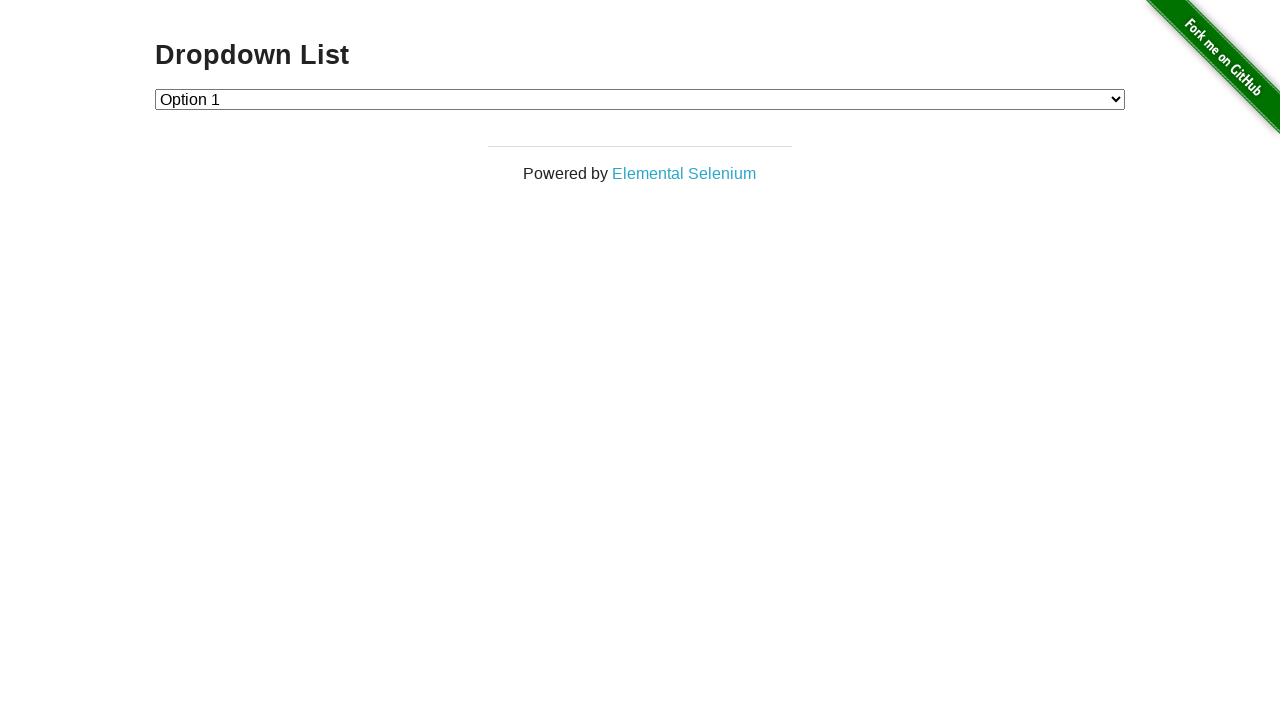

Selected Option 2 from the dropdown menu to verify functionality on #dropdown
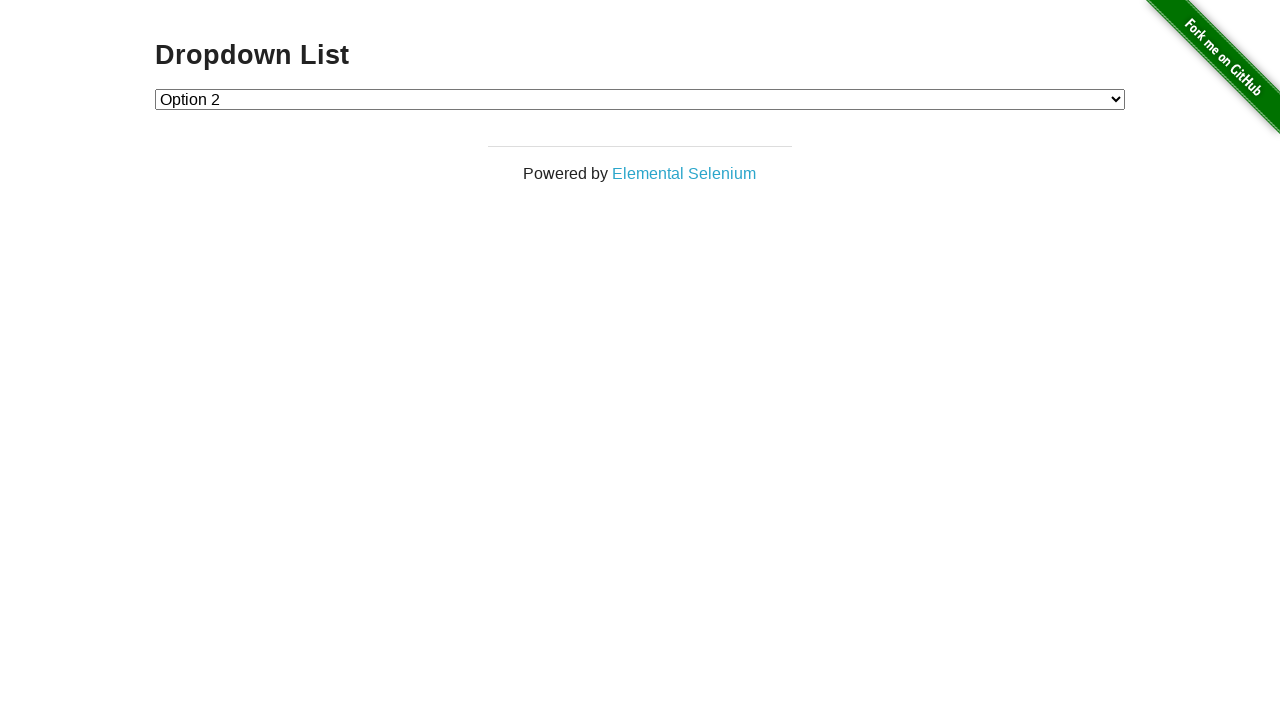

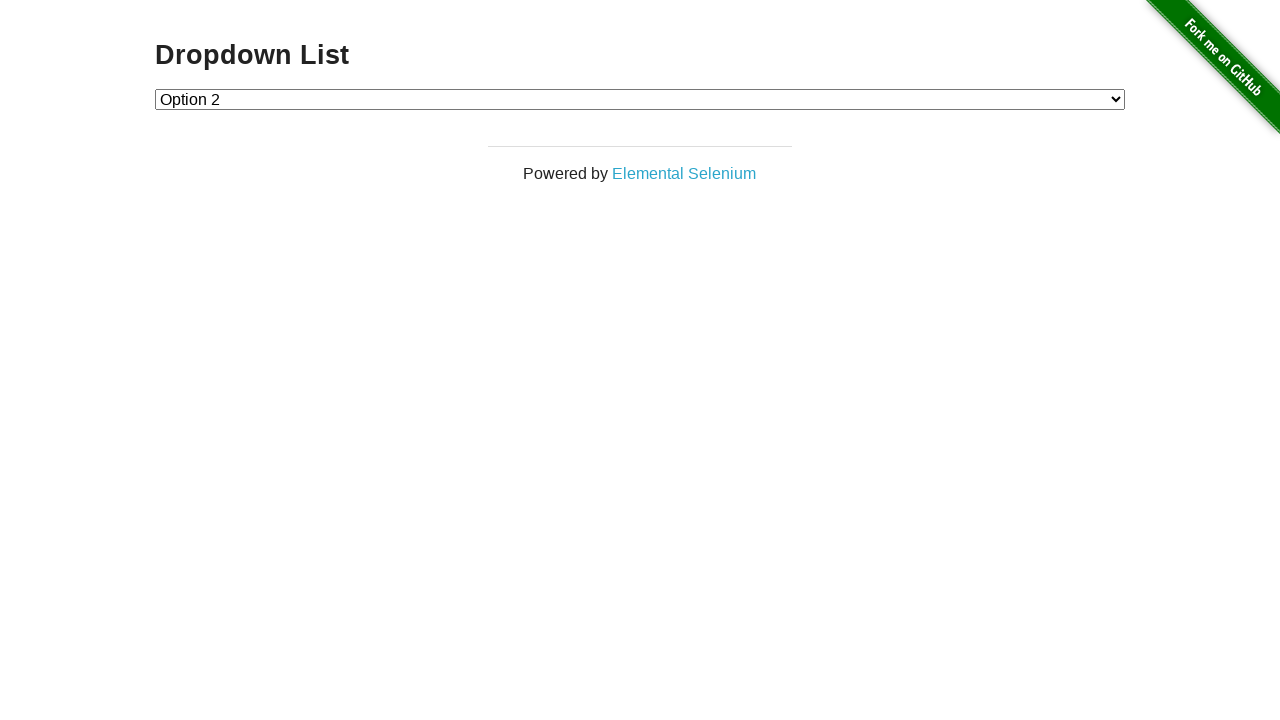